Tests handling of a delayed JavaScript alert that appears 5 seconds after clicking the button

Starting URL: https://demoqa.com/alerts

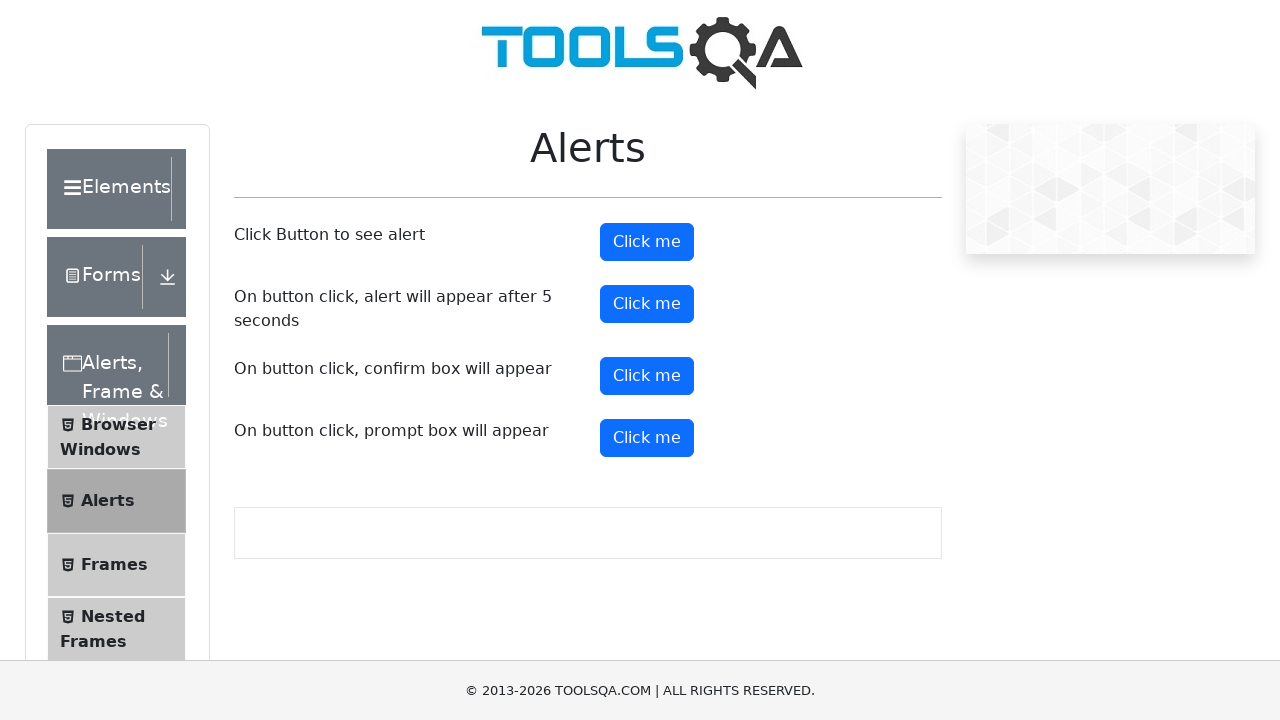

Set up dialog handler to automatically accept alerts
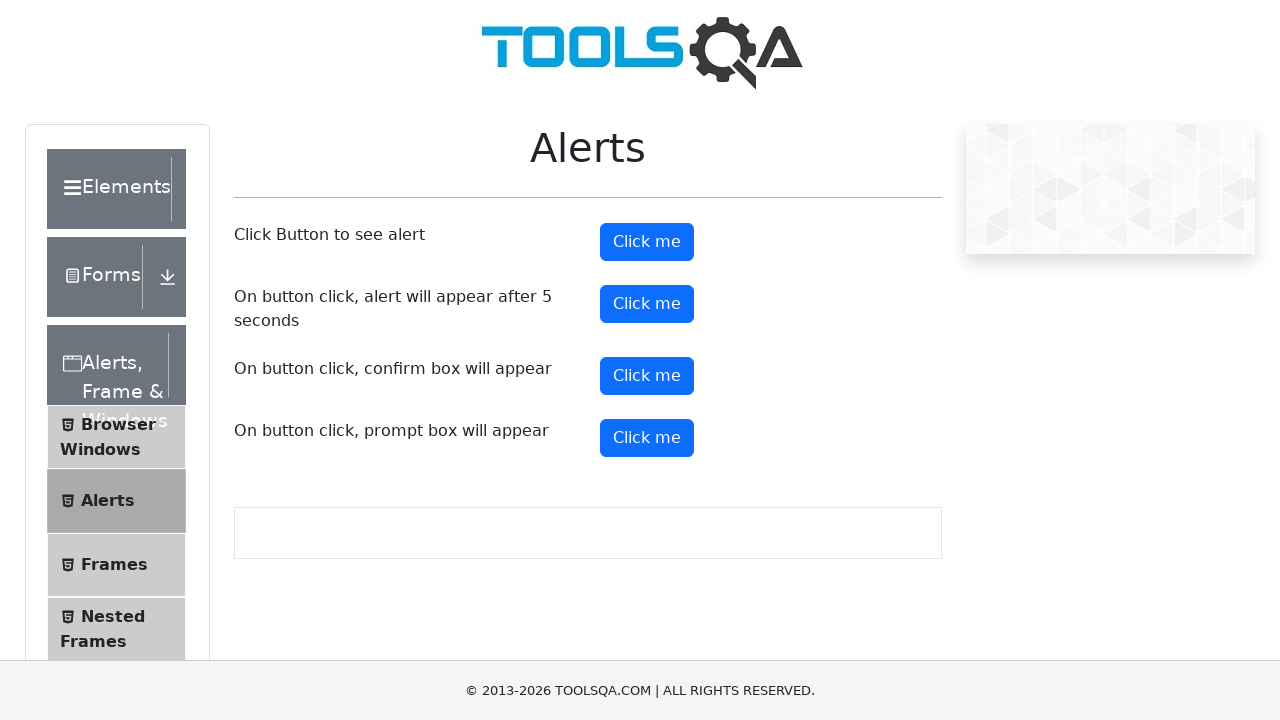

Clicked the timer alert button at (647, 304) on #timerAlertButton
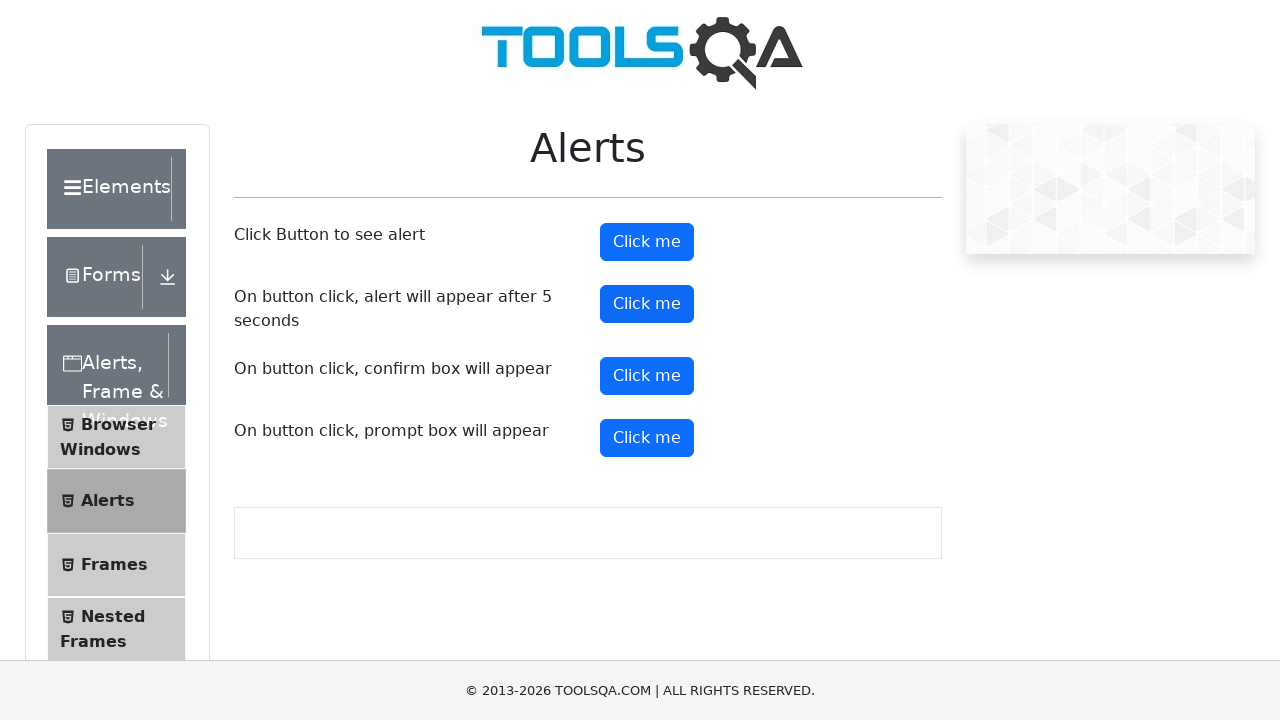

Waited 6 seconds for the delayed alert to appear and be automatically accepted
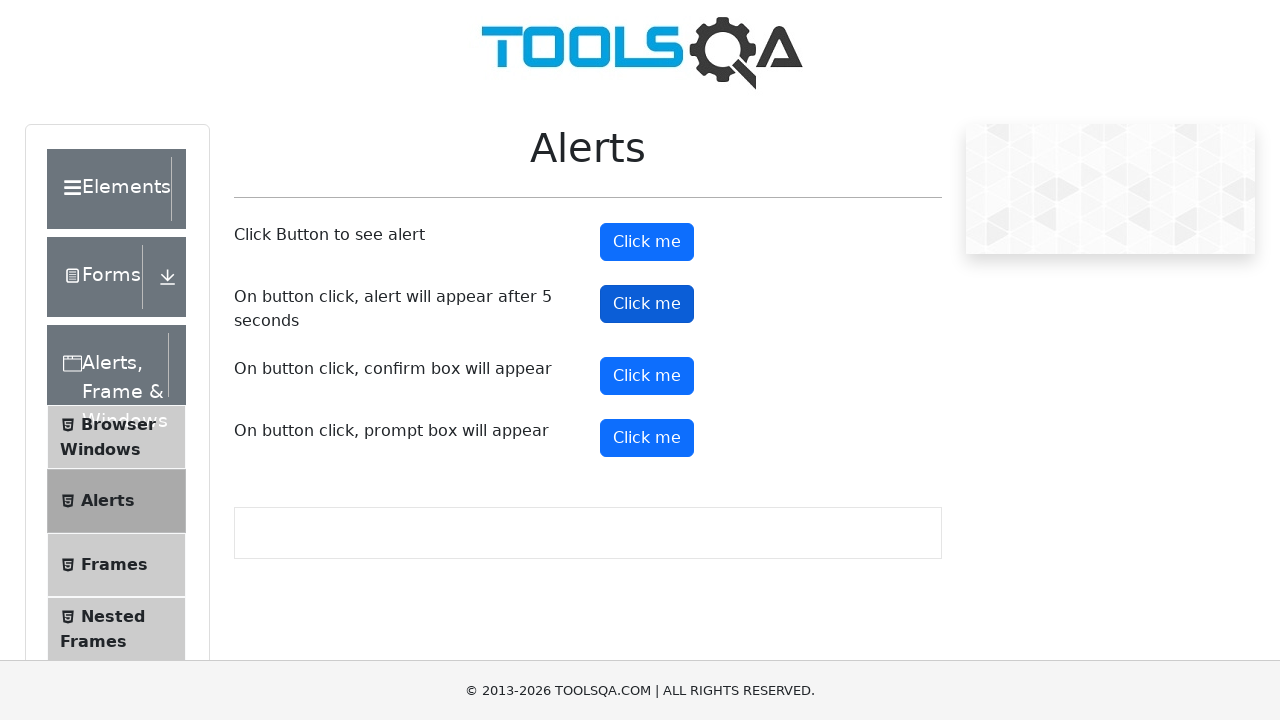

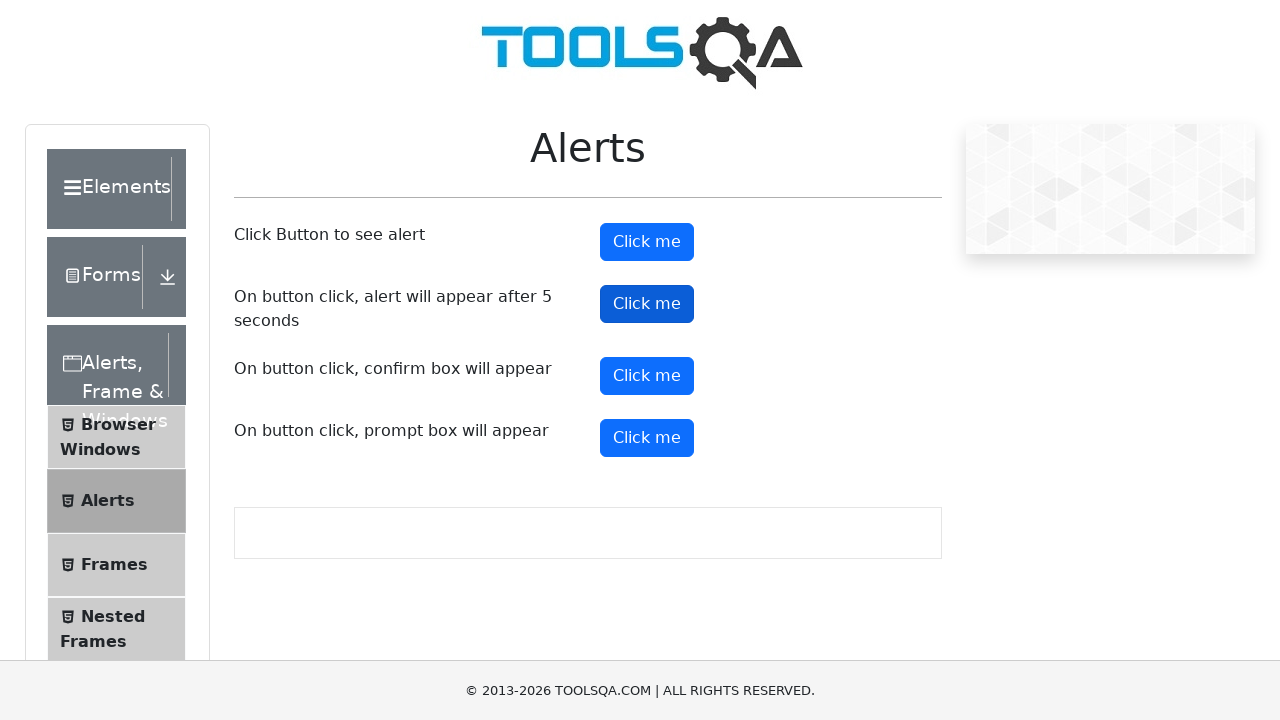